Tests menu navigation by hovering over menu items to reveal and interact with submenu elements

Starting URL: https://demoqa.com/menu

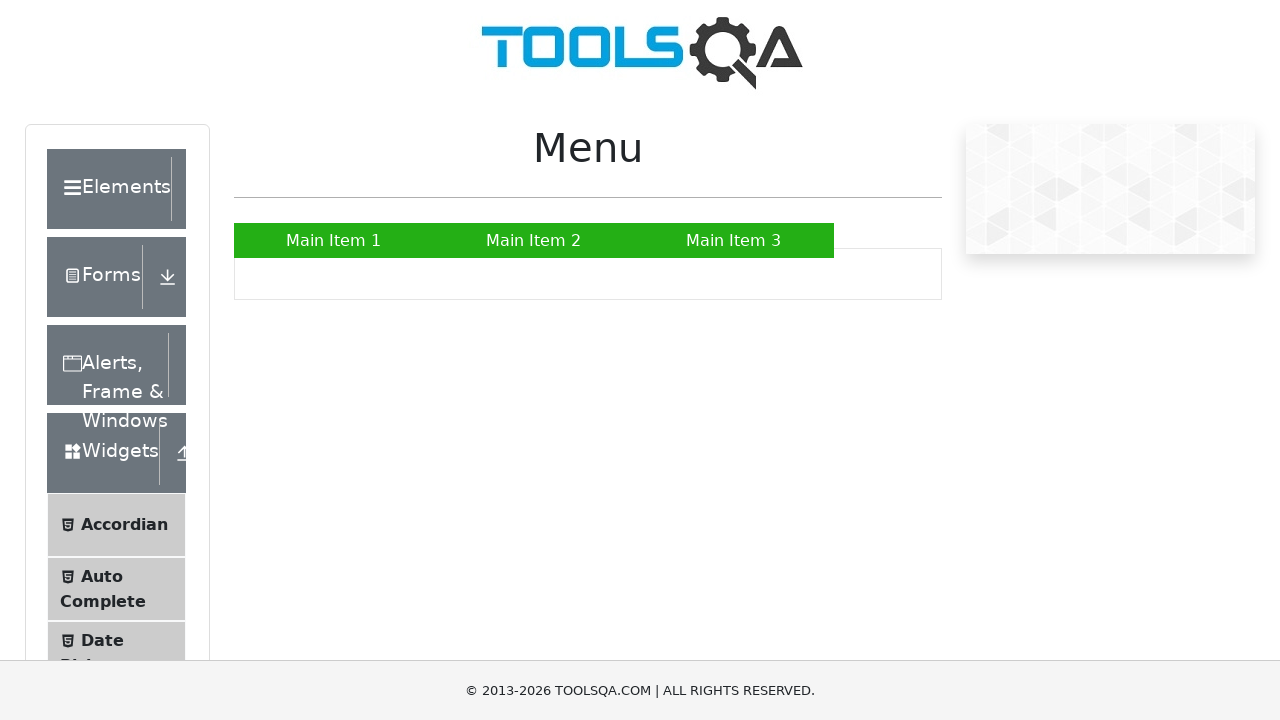

Hovered over main menu item 2 to reveal submenu at (534, 240) on xpath=//*[@id='nav']/li[2]/a
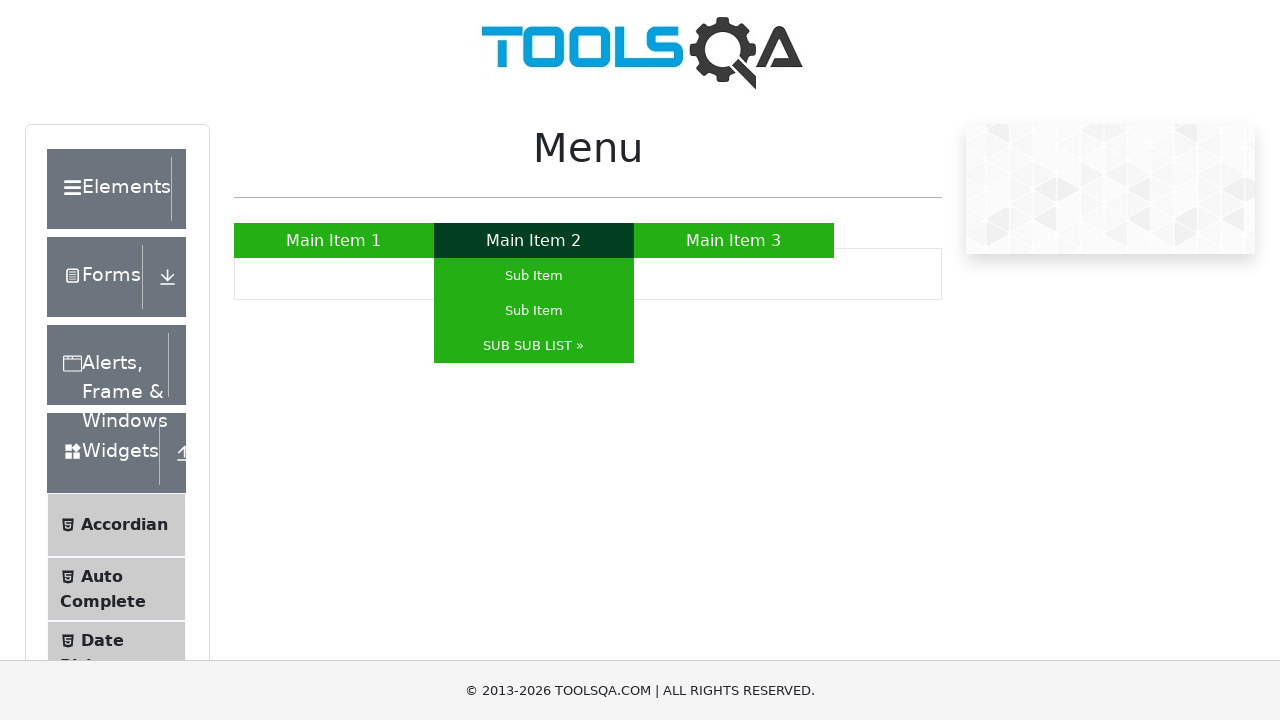

Hovered over submenu item 3 under main menu item 2 at (534, 346) on xpath=//*[@id='nav']/li[2]/ul/li[3]/a
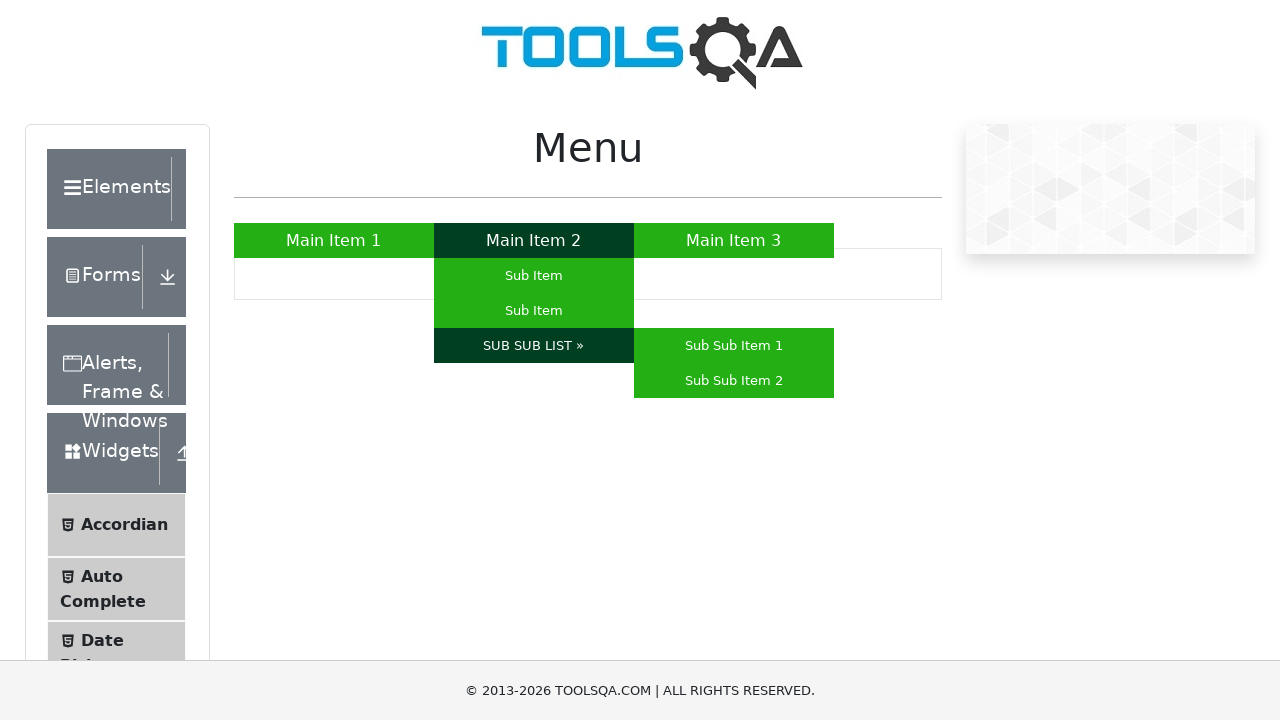

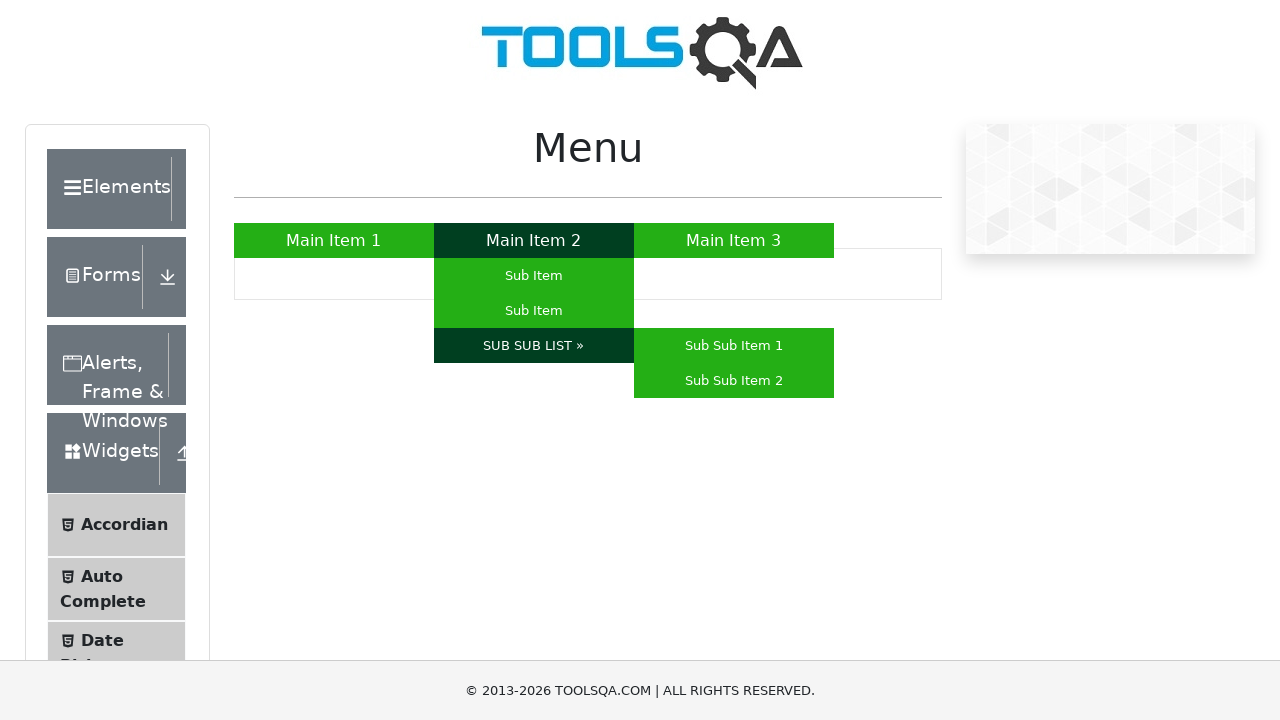